Tests checkbox functionality by finding all checkboxes on the page, clicking each one to check them, then clicking each again to uncheck them.

Starting URL: https://testautomationpractice.blogspot.com/

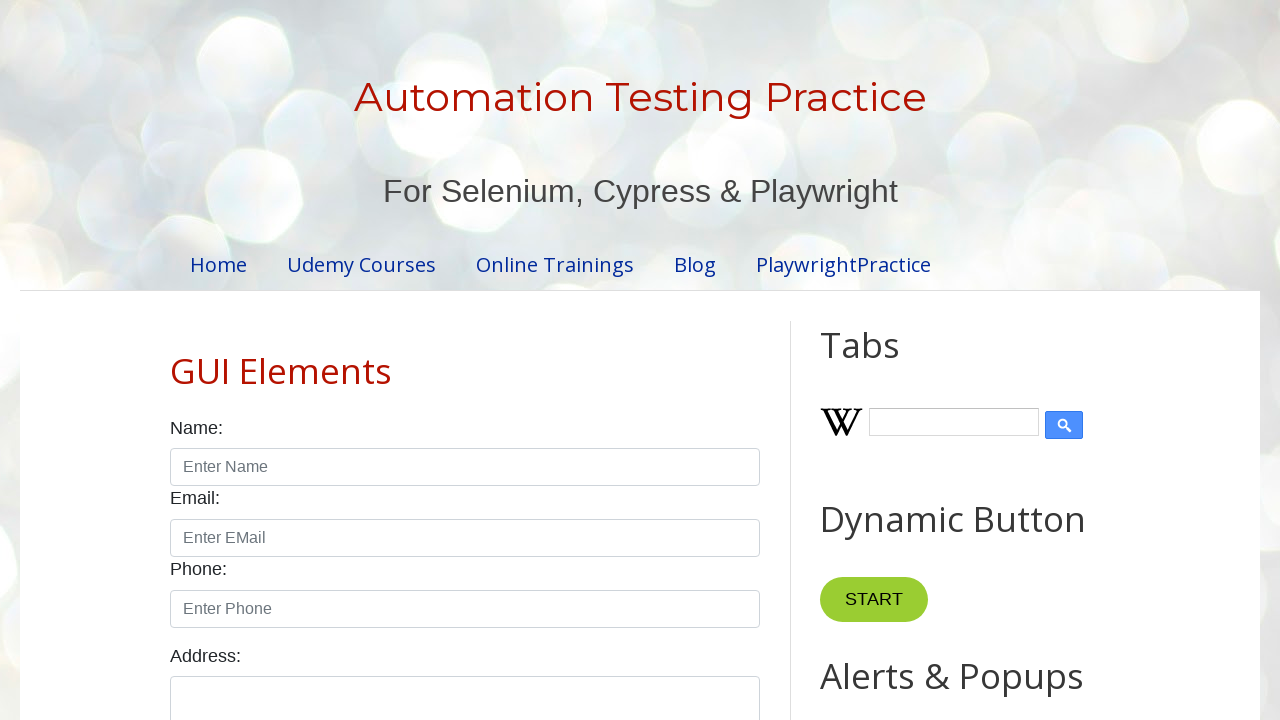

Waited for checkboxes to load on the page
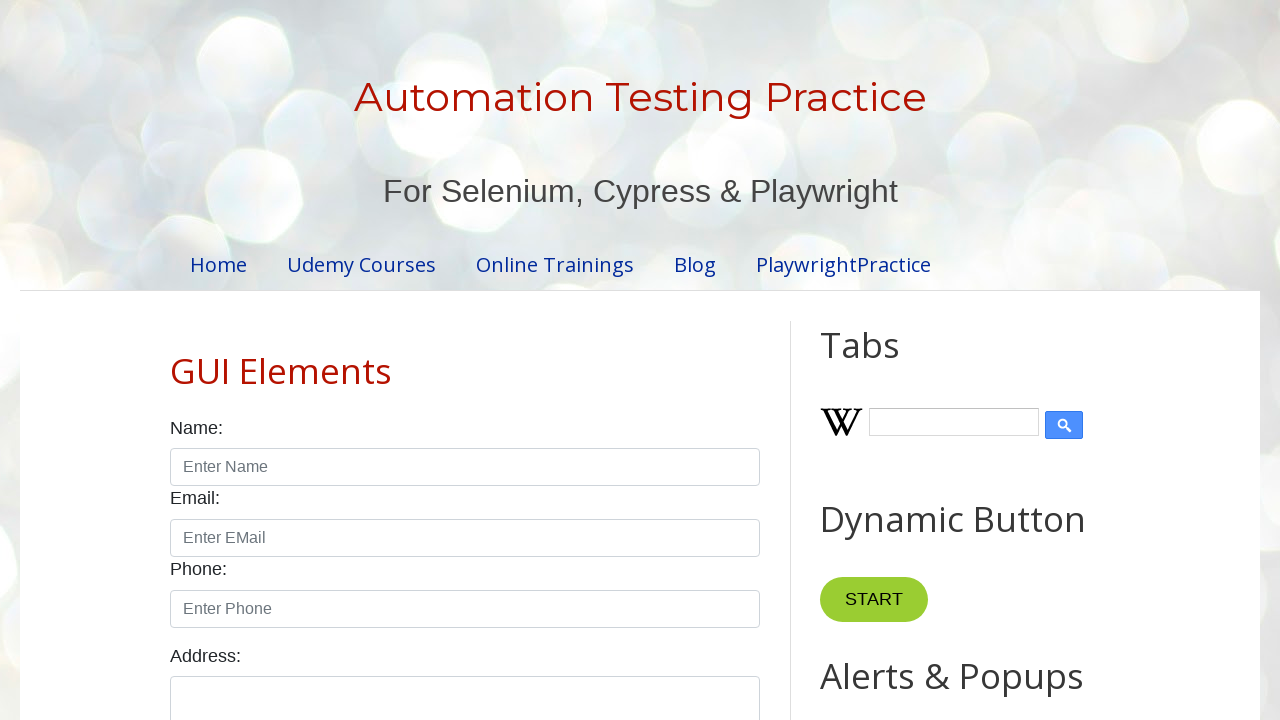

Located all checkboxes on the page
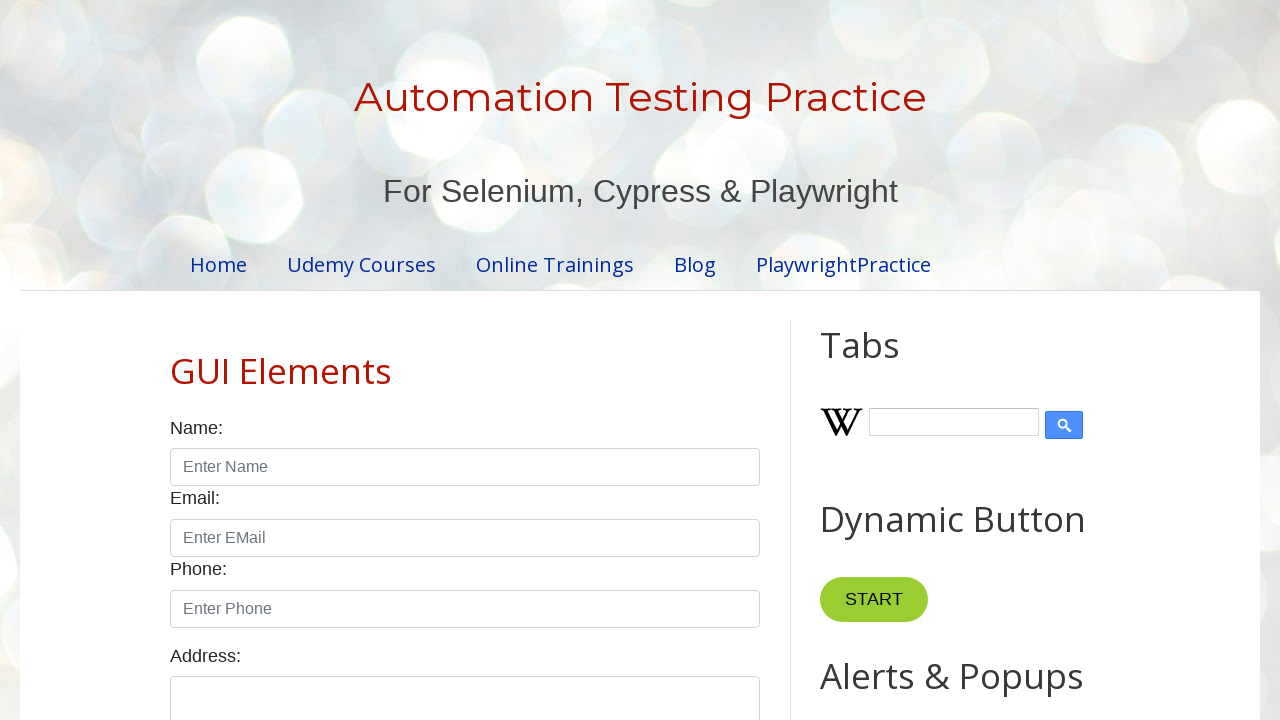

Found 7 checkboxes on the page
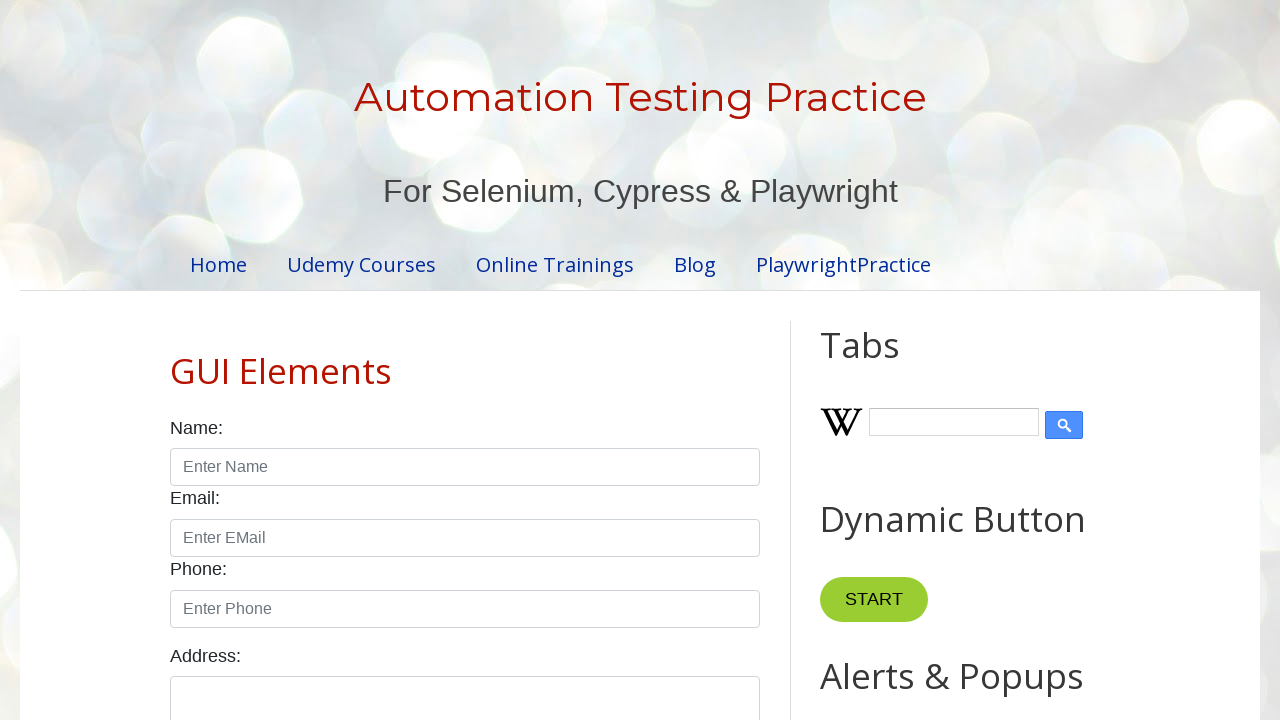

Clicked checkbox 1 to check it at (176, 360) on input.form-check-input[type='checkbox'] >> nth=0
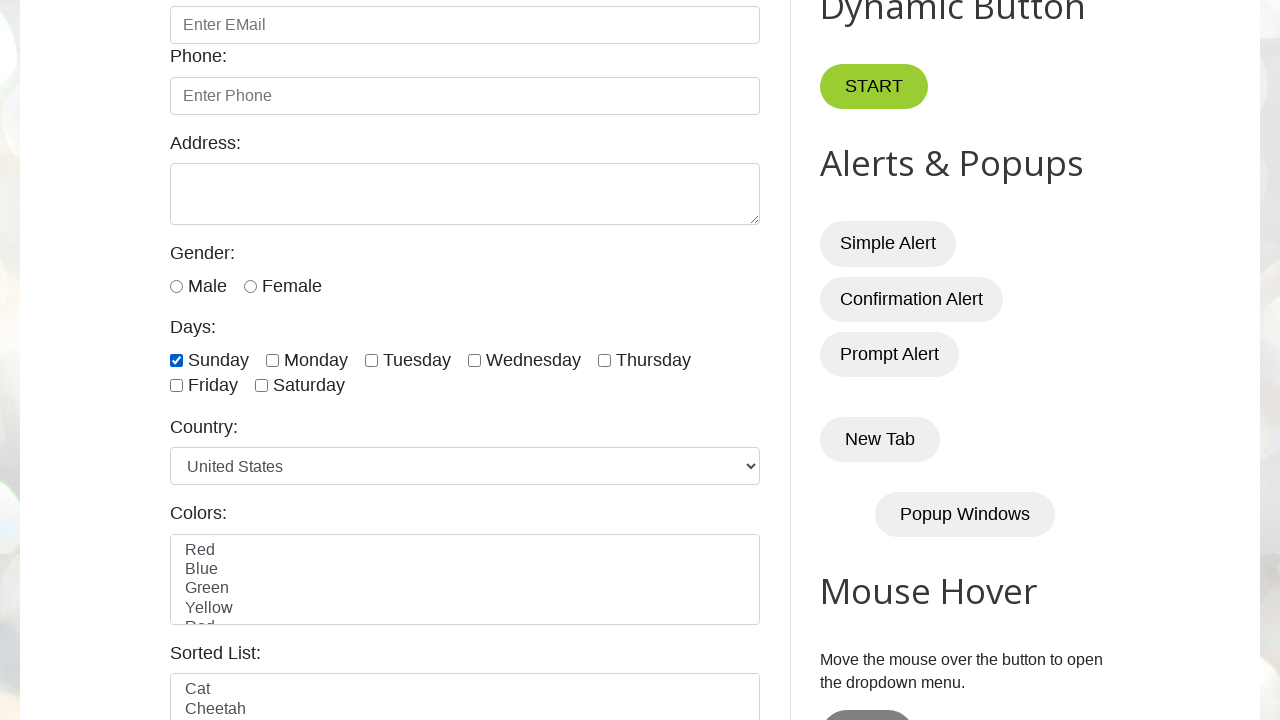

Clicked checkbox 2 to check it at (272, 360) on input.form-check-input[type='checkbox'] >> nth=1
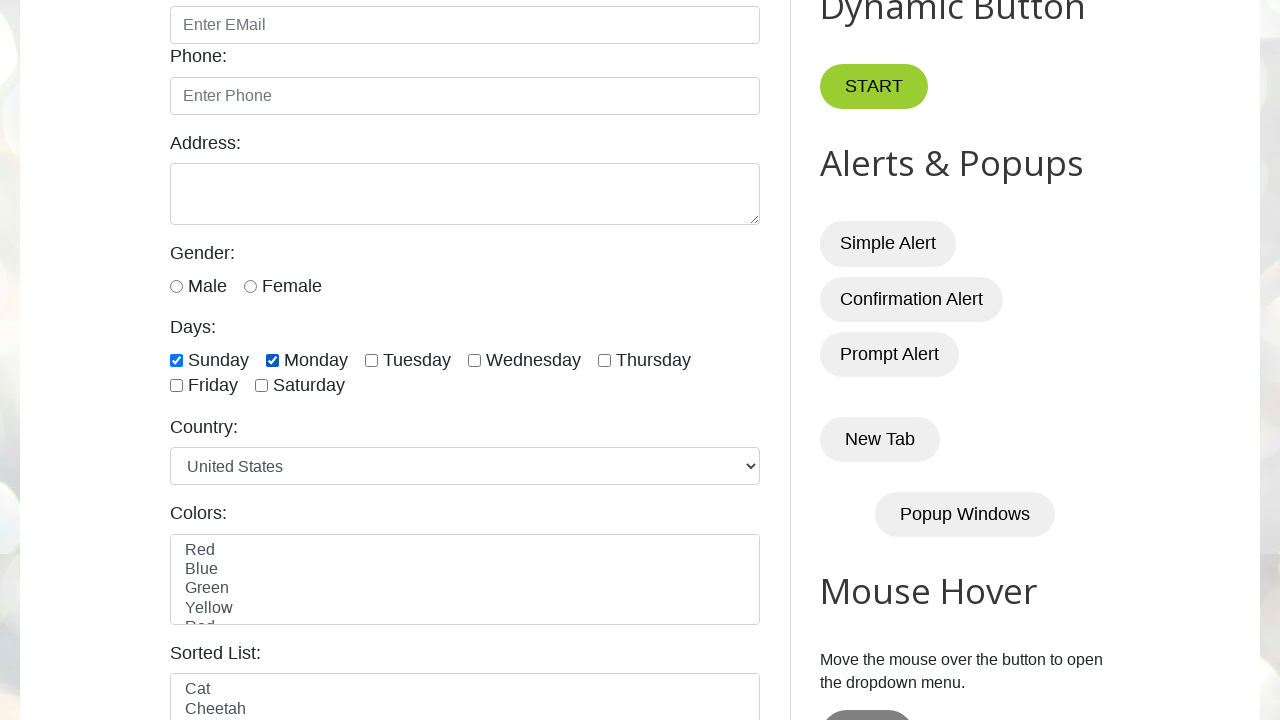

Clicked checkbox 3 to check it at (372, 360) on input.form-check-input[type='checkbox'] >> nth=2
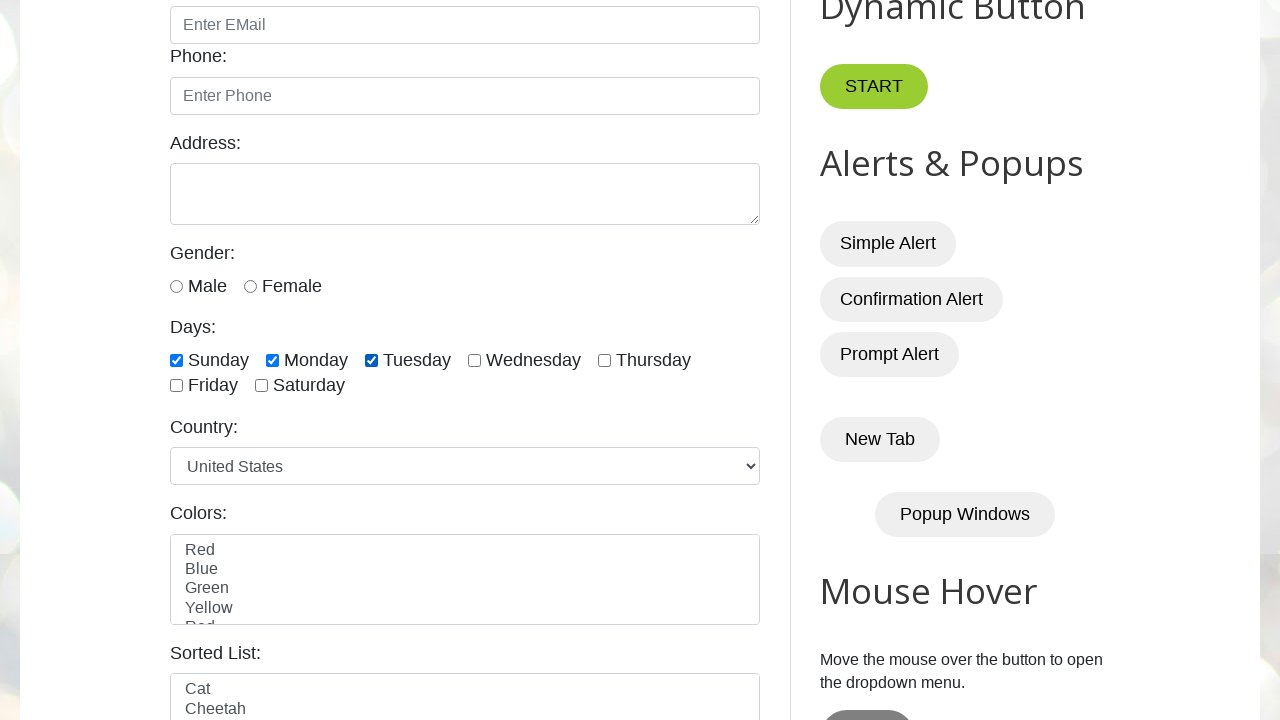

Clicked checkbox 4 to check it at (474, 360) on input.form-check-input[type='checkbox'] >> nth=3
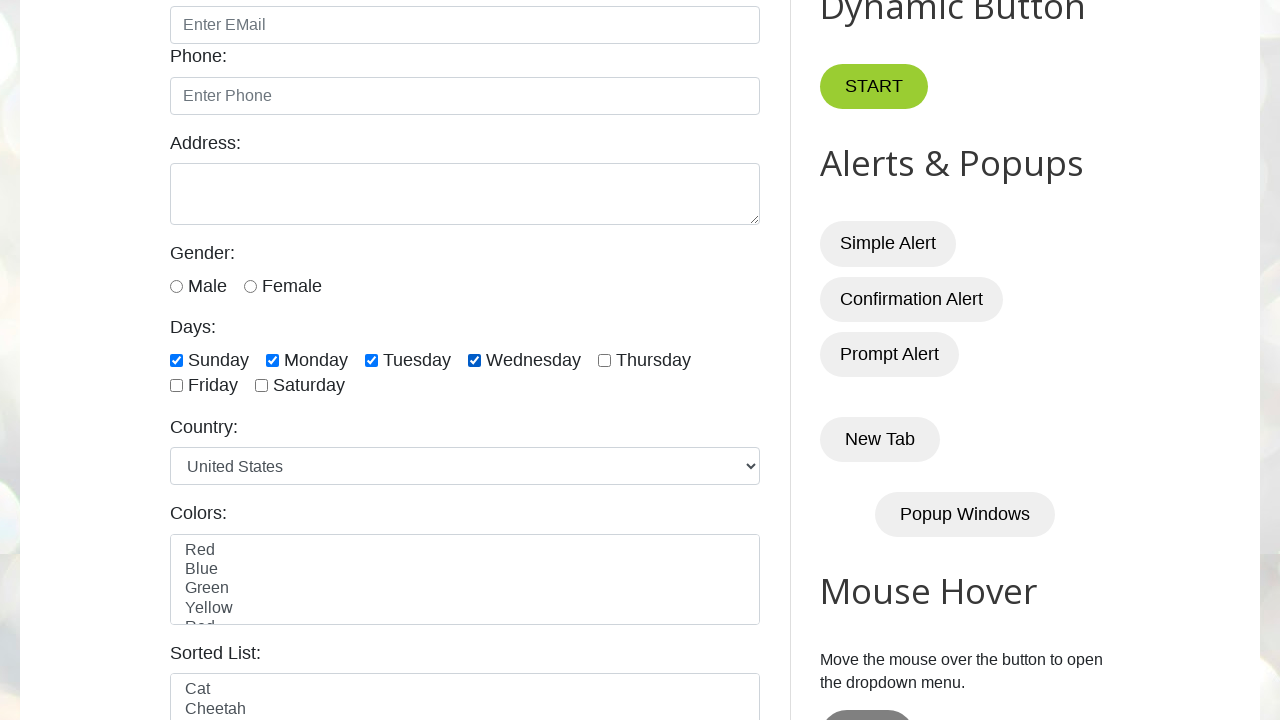

Clicked checkbox 5 to check it at (604, 360) on input.form-check-input[type='checkbox'] >> nth=4
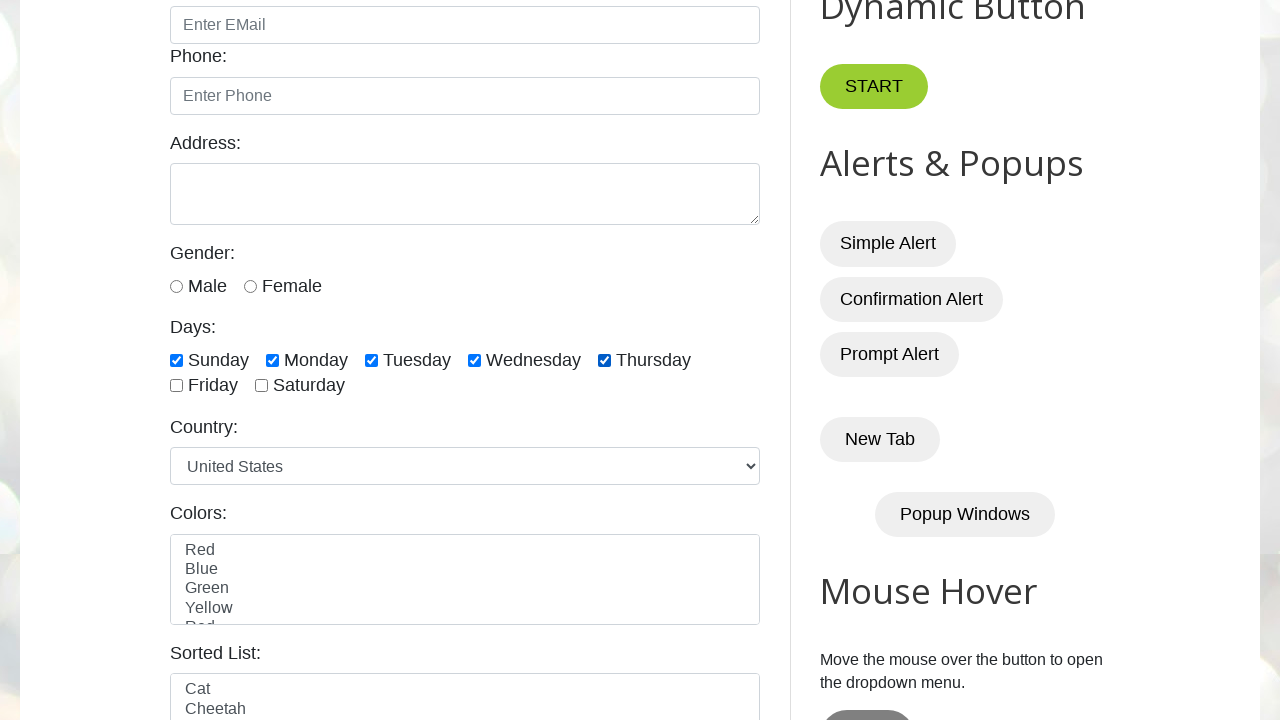

Clicked checkbox 6 to check it at (176, 386) on input.form-check-input[type='checkbox'] >> nth=5
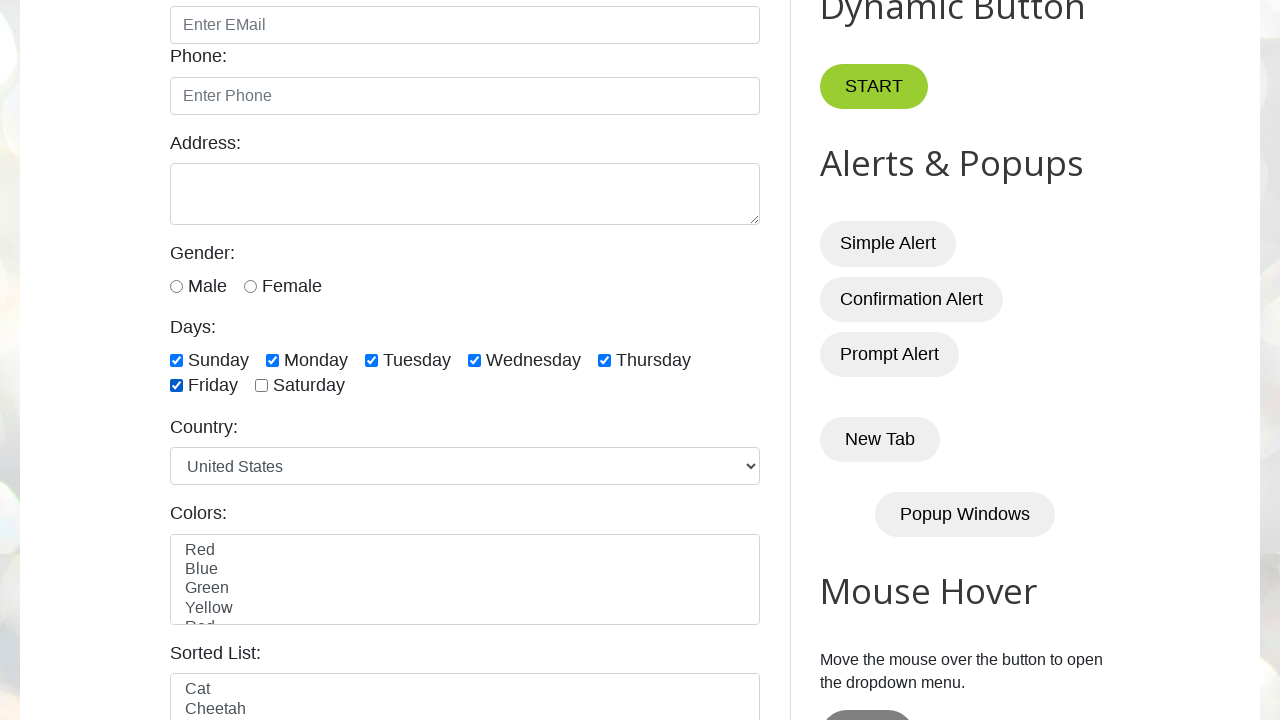

Clicked checkbox 7 to check it at (262, 386) on input.form-check-input[type='checkbox'] >> nth=6
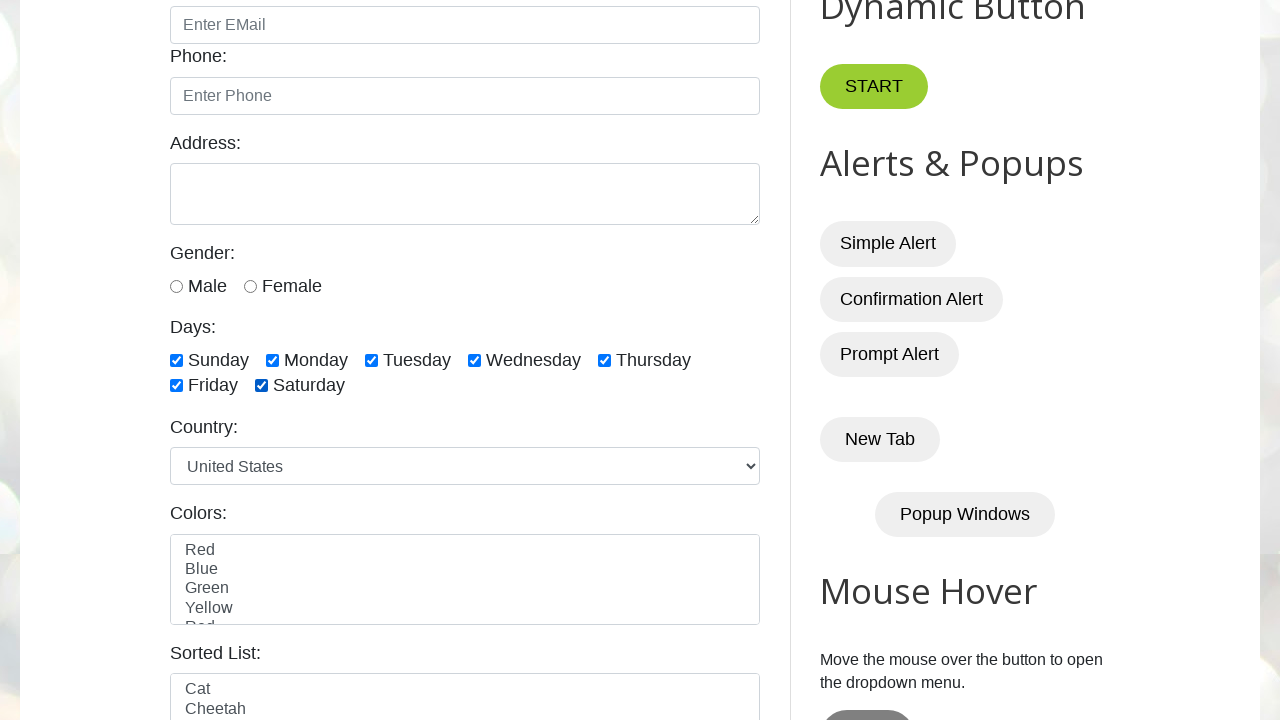

Waited 500ms before unchecking checkboxes
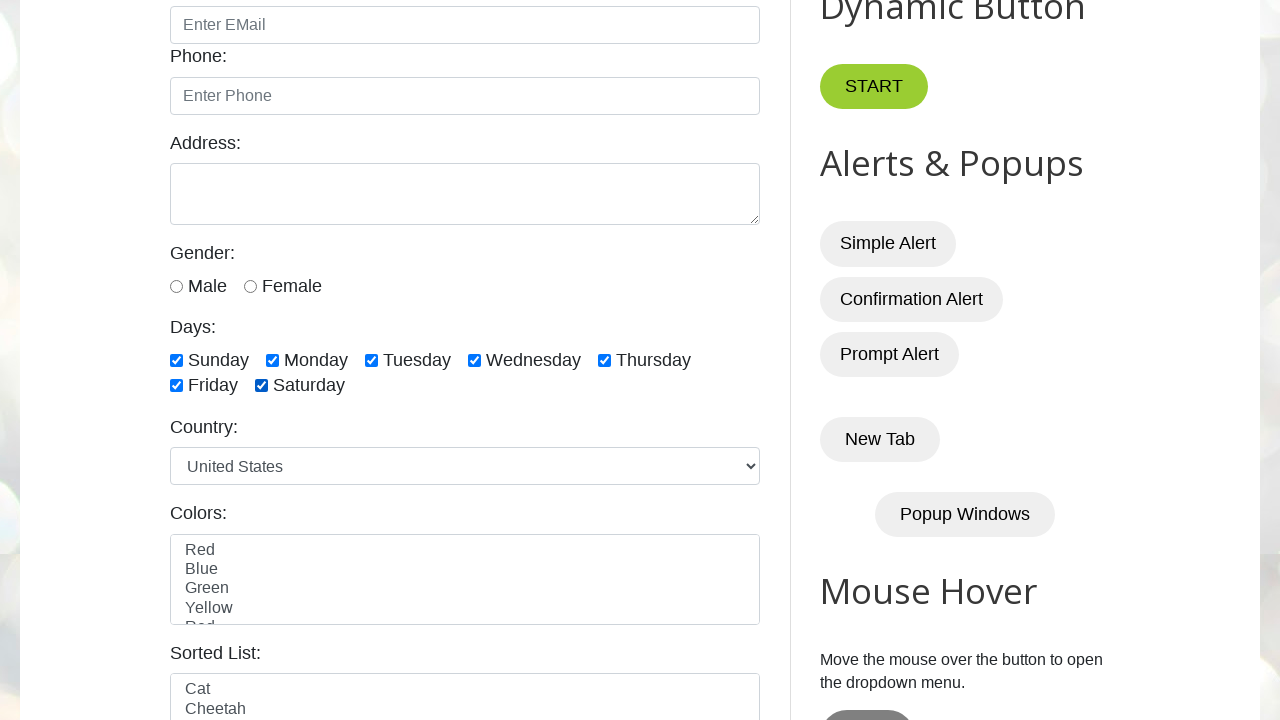

Clicked checkbox 1 to uncheck it at (176, 360) on input.form-check-input[type='checkbox'] >> nth=0
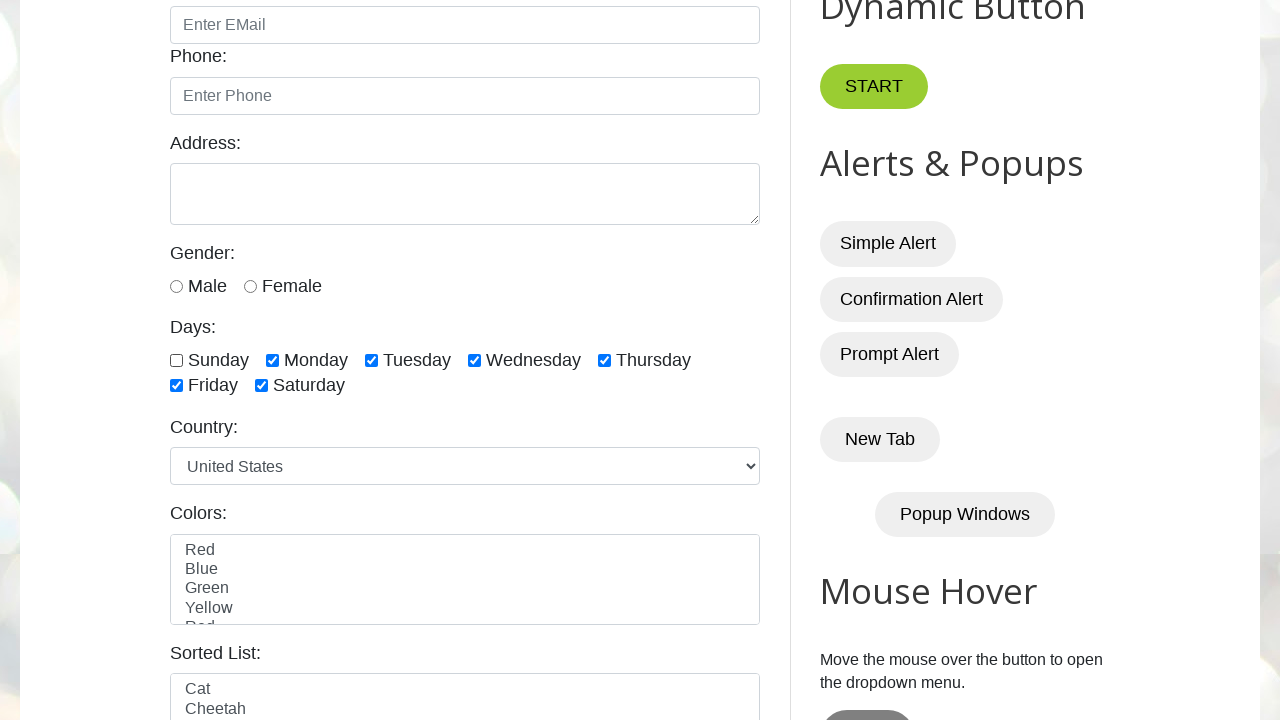

Clicked checkbox 2 to uncheck it at (272, 360) on input.form-check-input[type='checkbox'] >> nth=1
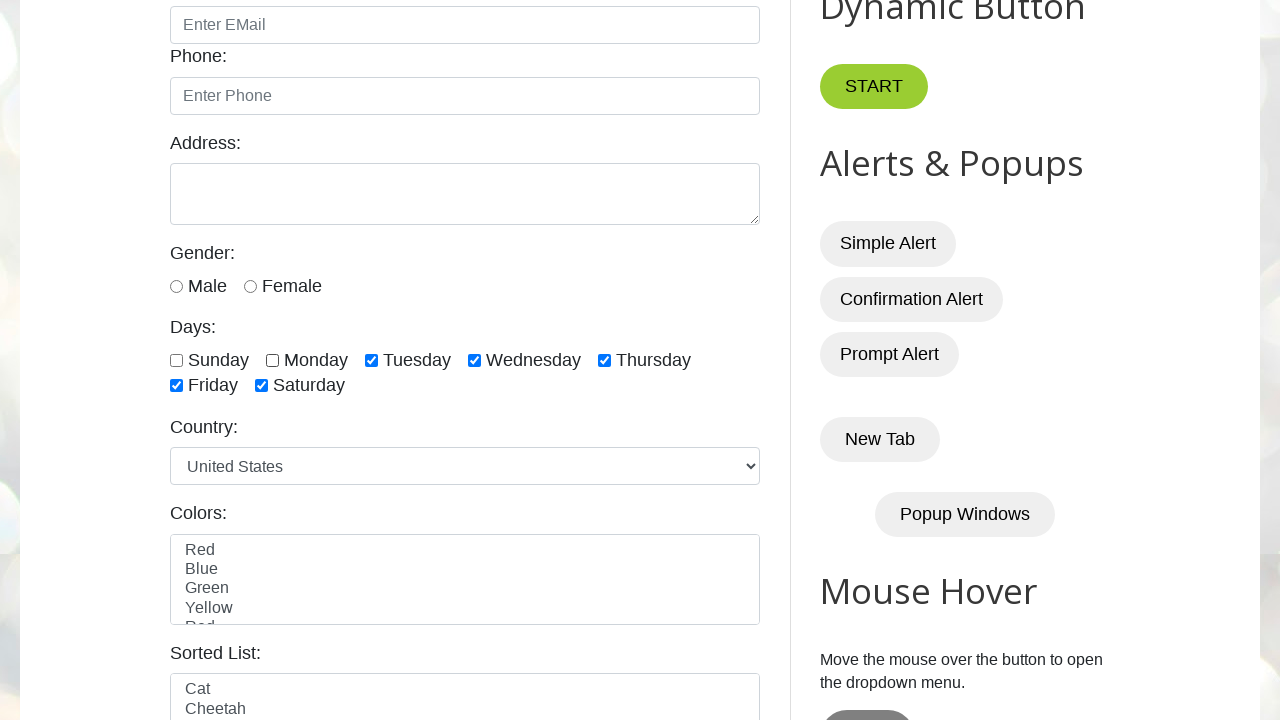

Clicked checkbox 3 to uncheck it at (372, 360) on input.form-check-input[type='checkbox'] >> nth=2
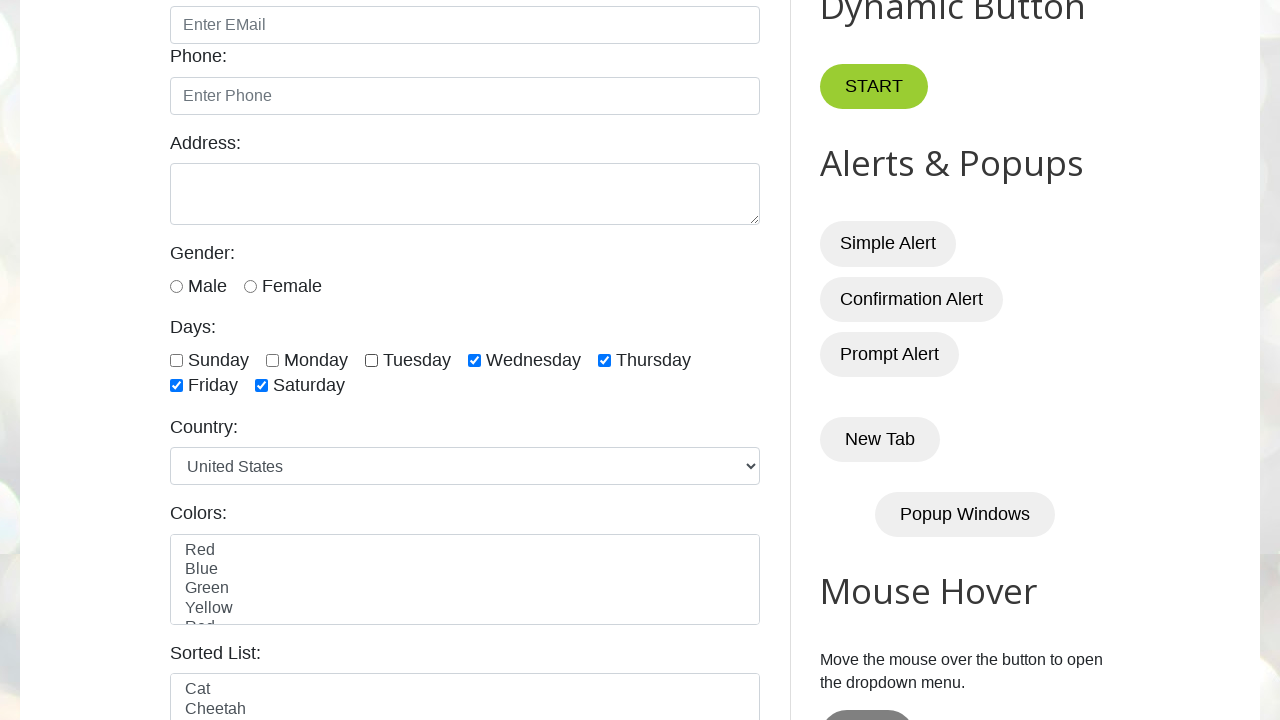

Clicked checkbox 4 to uncheck it at (474, 360) on input.form-check-input[type='checkbox'] >> nth=3
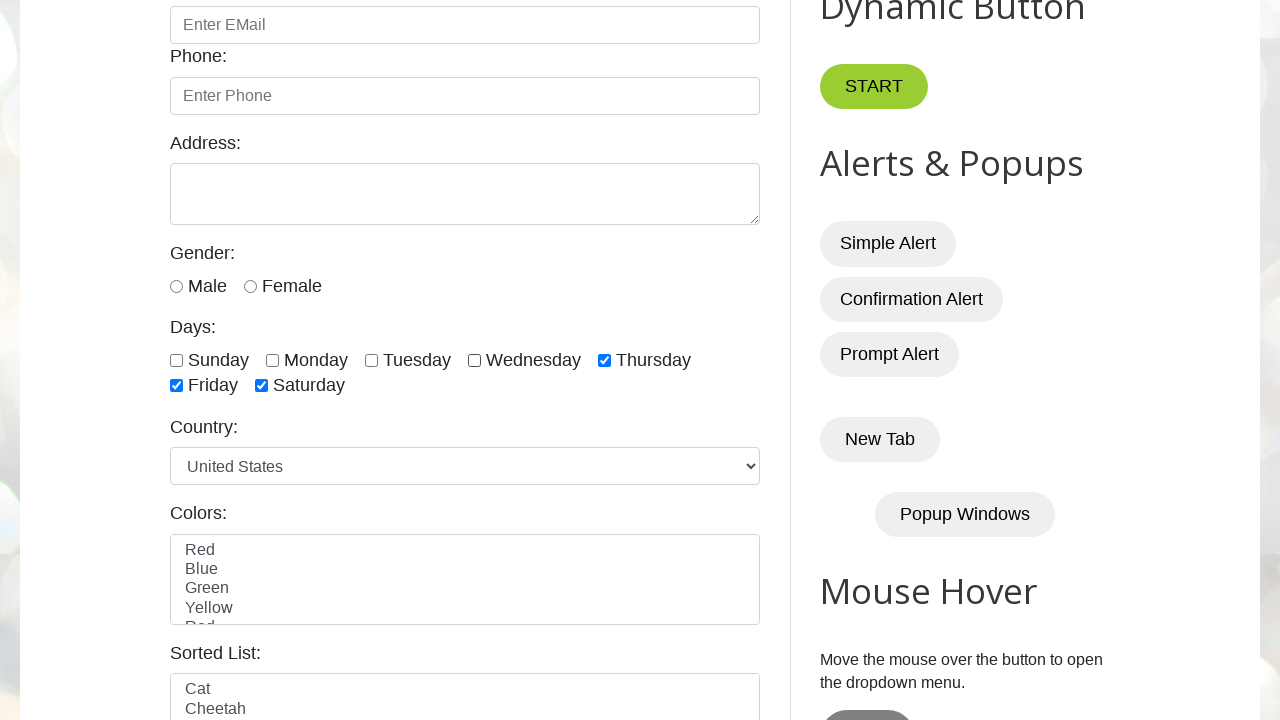

Clicked checkbox 5 to uncheck it at (604, 360) on input.form-check-input[type='checkbox'] >> nth=4
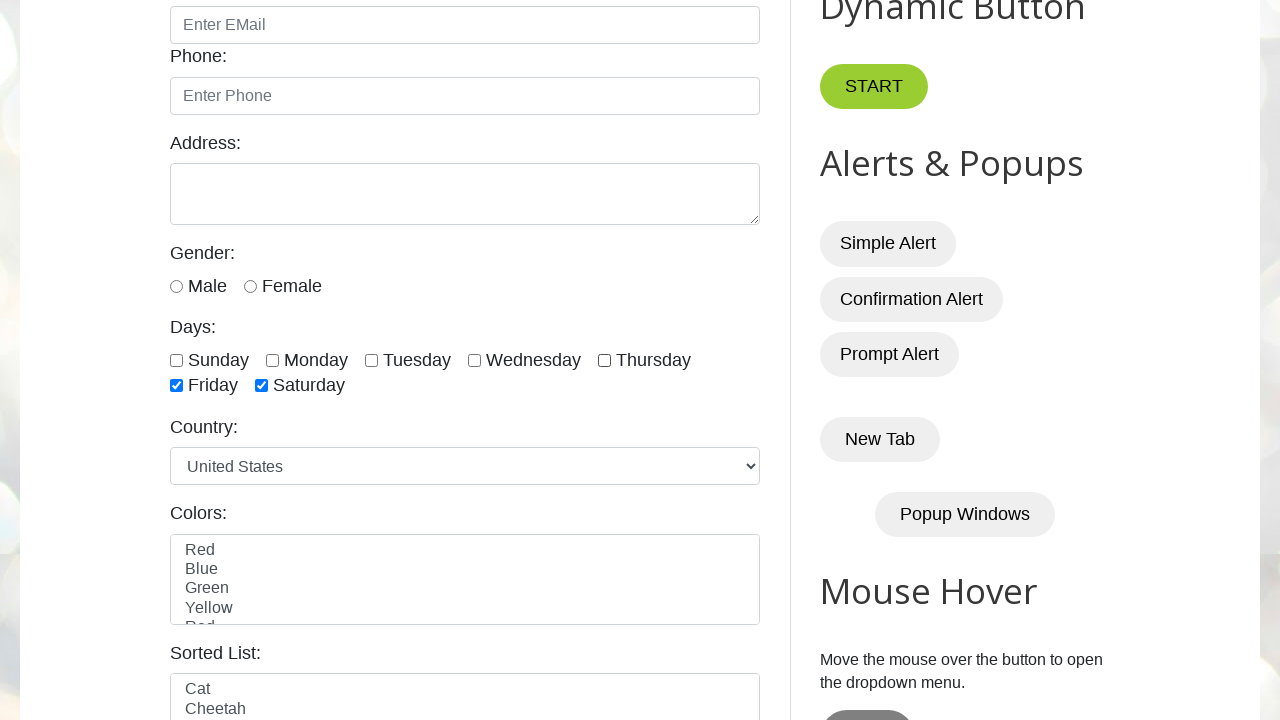

Clicked checkbox 6 to uncheck it at (176, 386) on input.form-check-input[type='checkbox'] >> nth=5
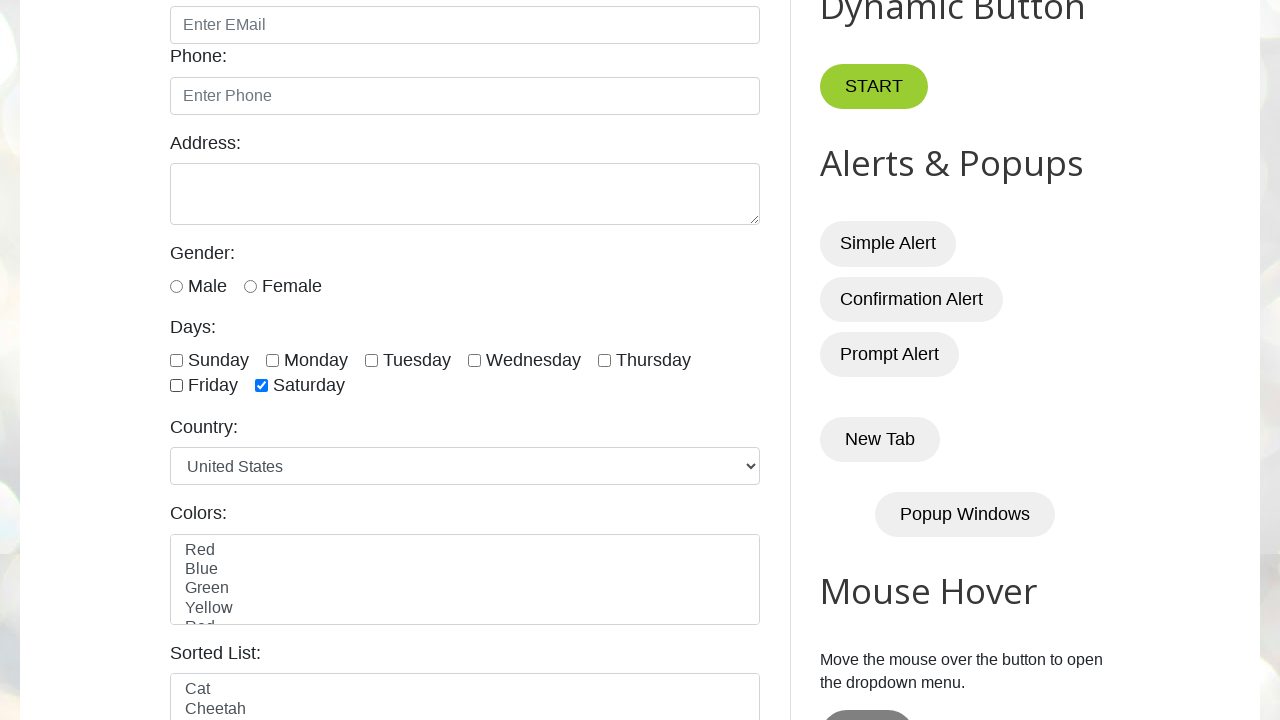

Clicked checkbox 7 to uncheck it at (262, 386) on input.form-check-input[type='checkbox'] >> nth=6
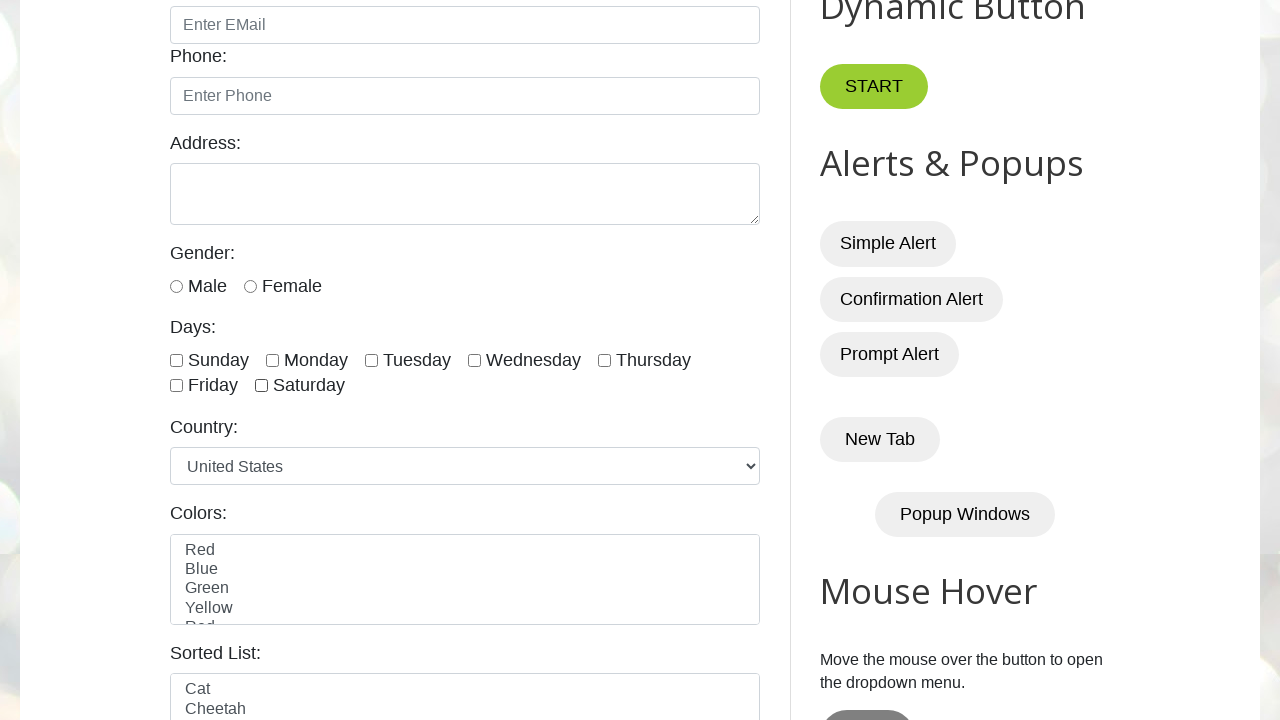

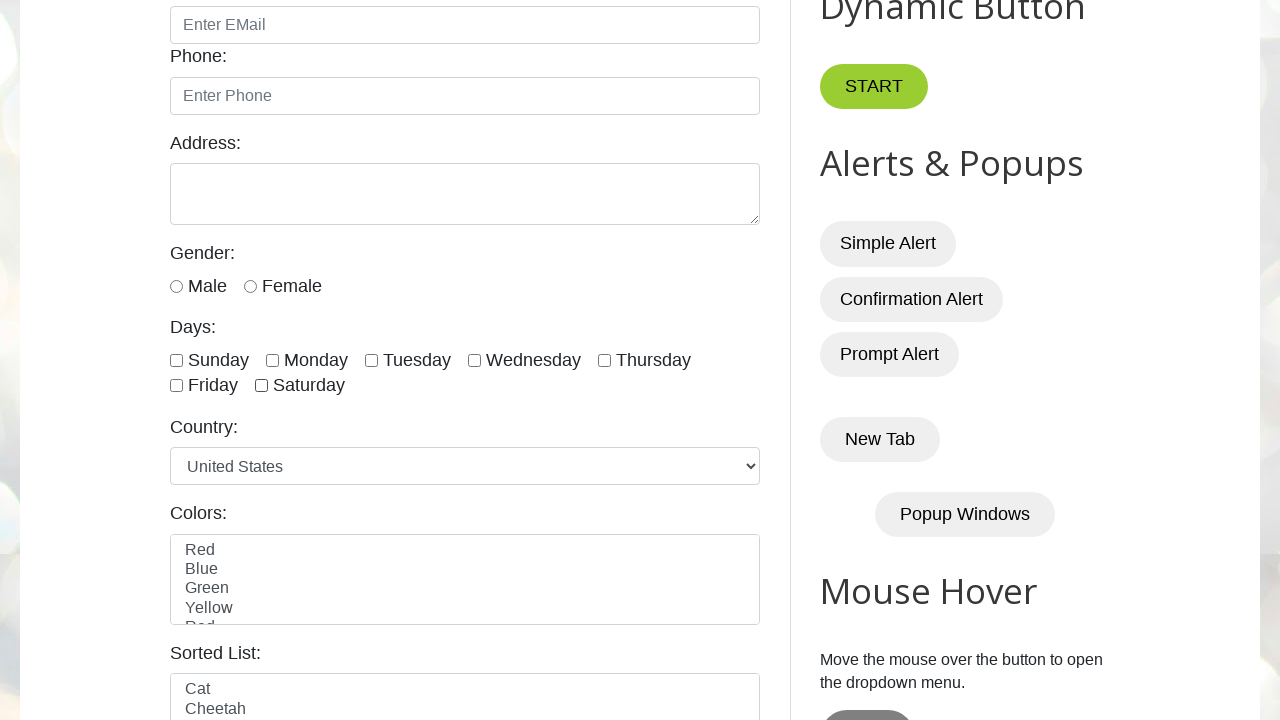